Navigates to the About Us page on the TestFire demo banking site and waits for content to load

Starting URL: https://demo.testfire.net/index.jsp

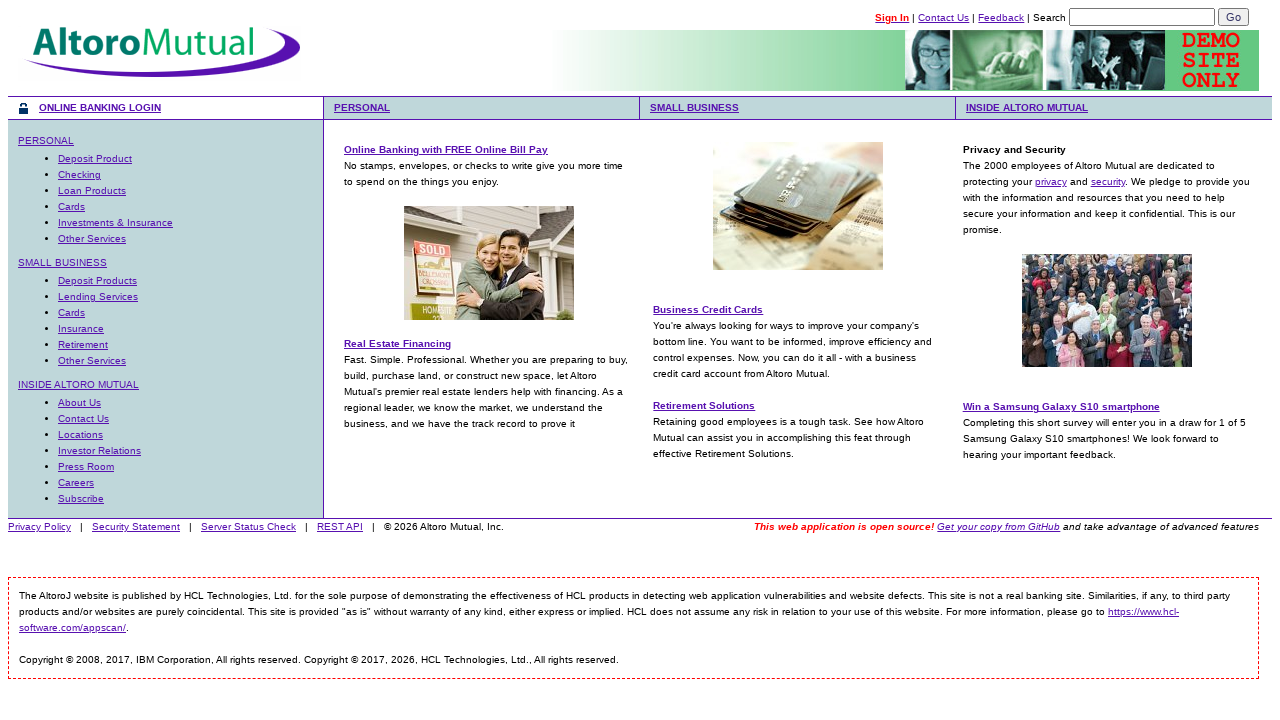

Navigated to About Us page on TestFire demo banking site
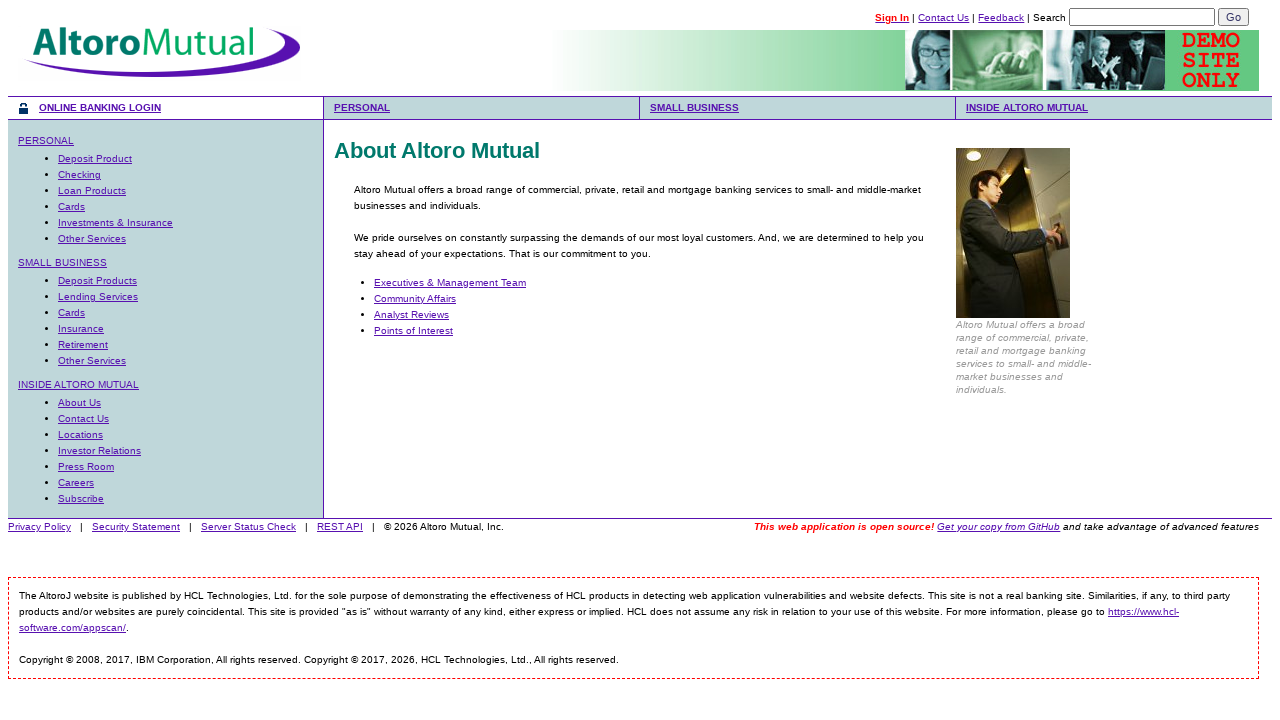

About Us page content loaded successfully
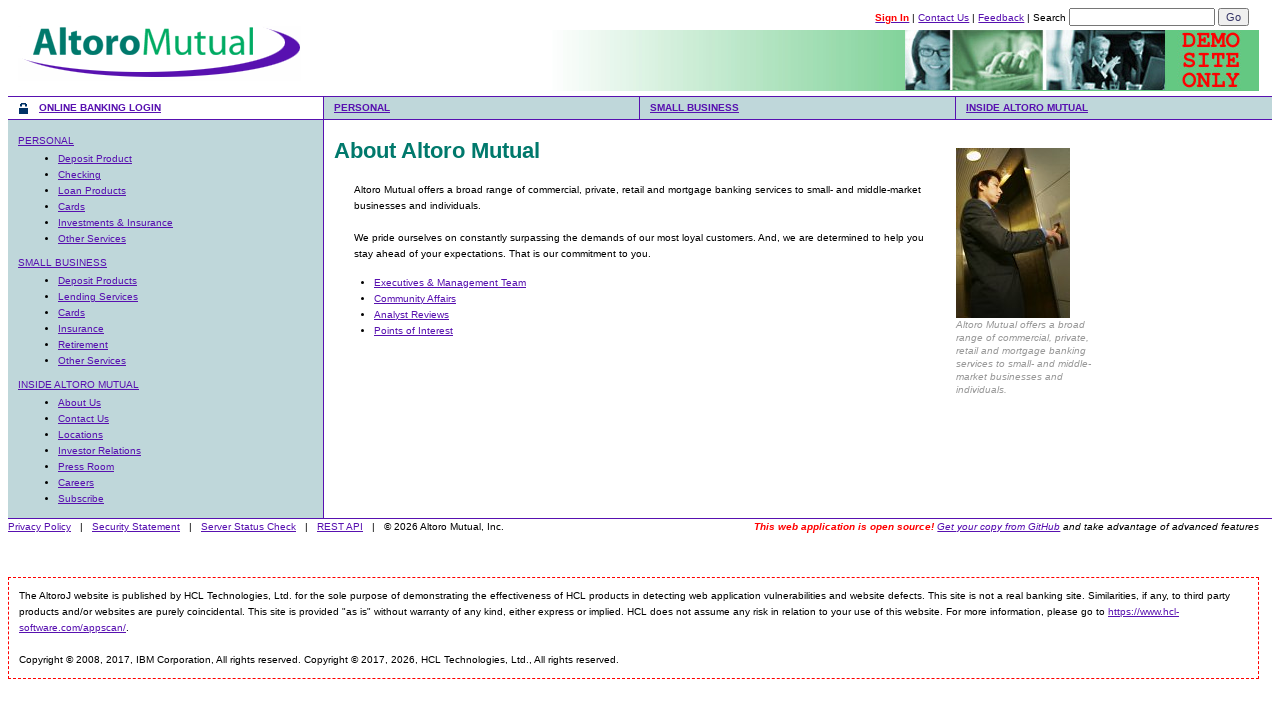

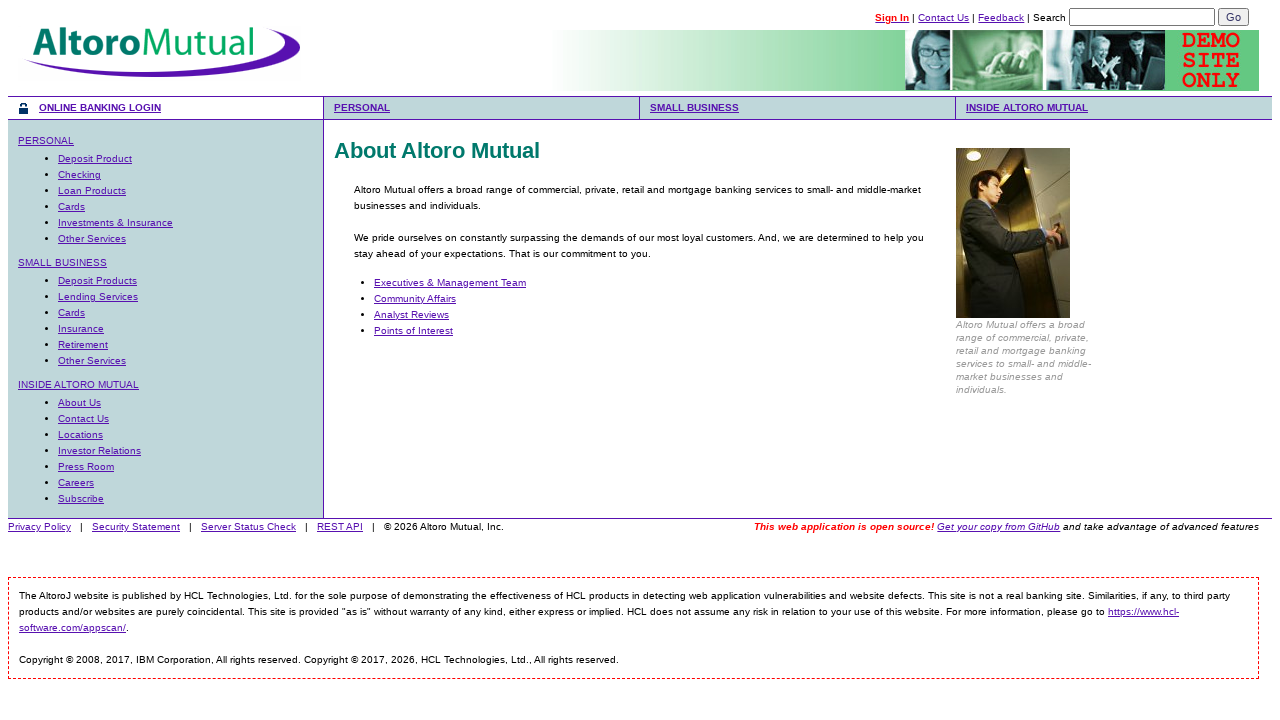